Tests TodoMVC application functionality by adding a task, toggling its completion status, and then deleting it

Starting URL: https://demo.playwright.dev/todomvc/#/

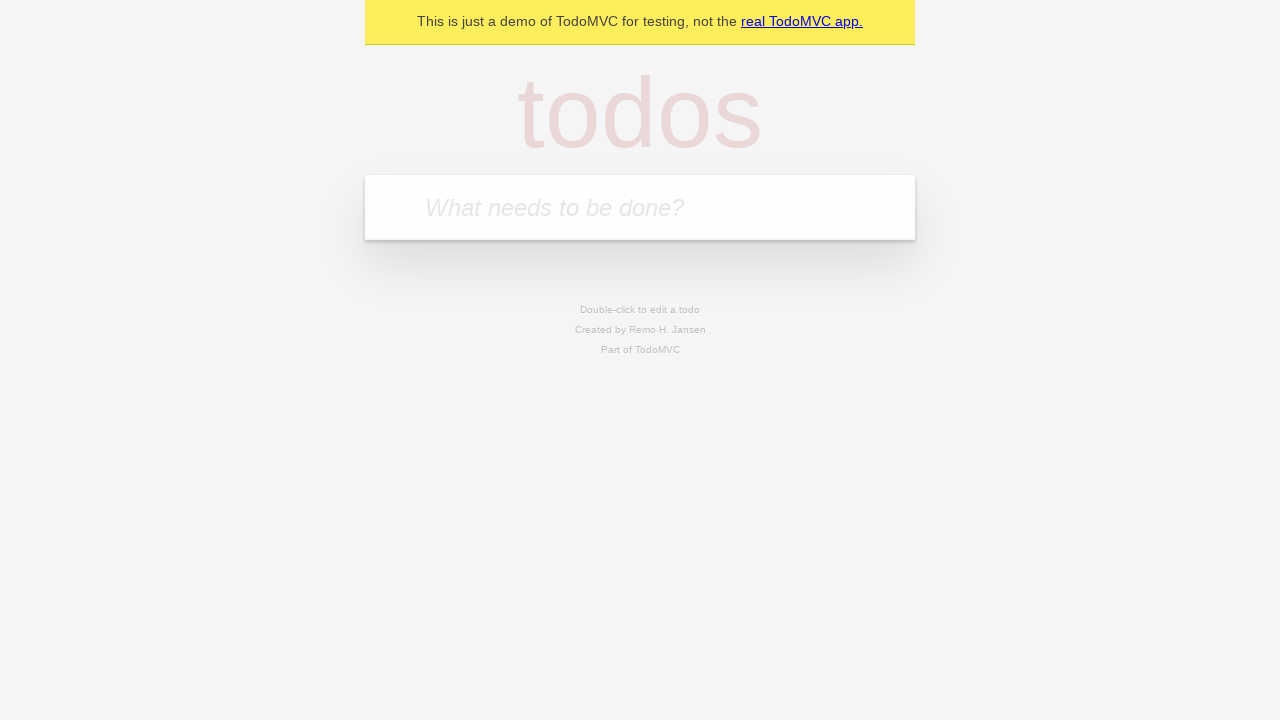

Clicked on todo input textbox at (640, 207) on internal:role=textbox[name="What needs to be done?"i]
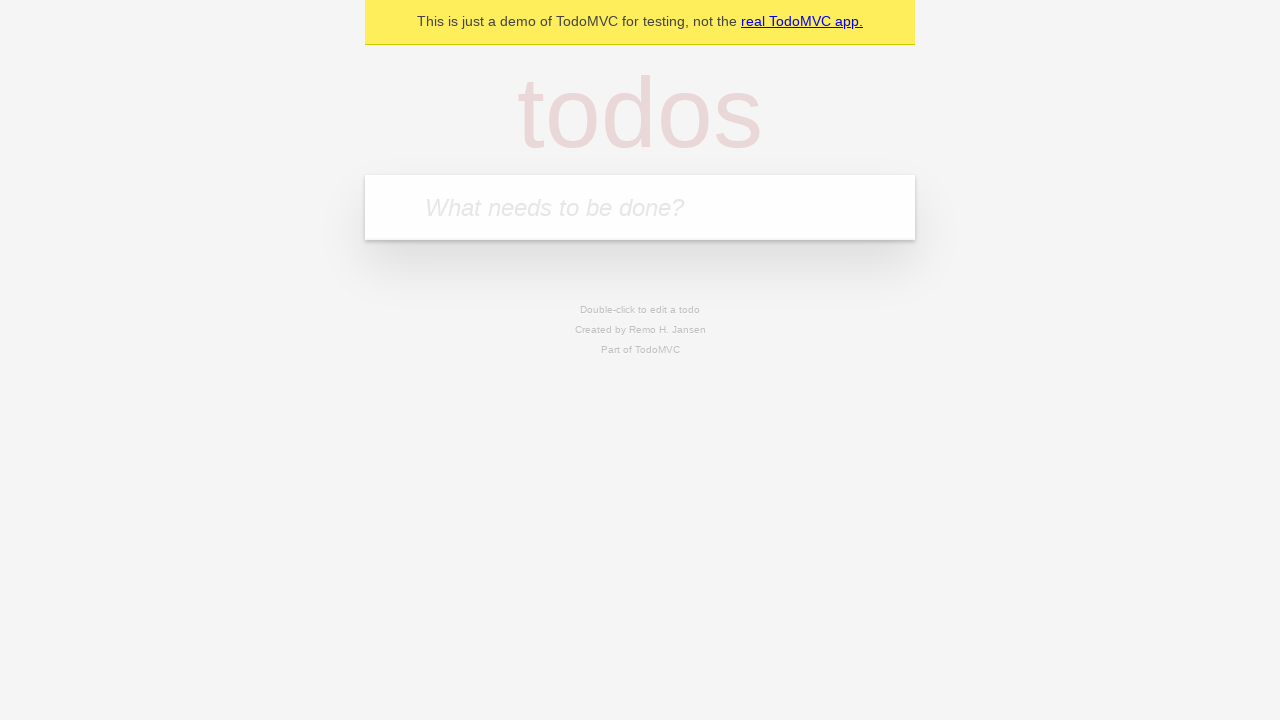

Filled in task 'buy groceries' on internal:role=textbox[name="What needs to be done?"i]
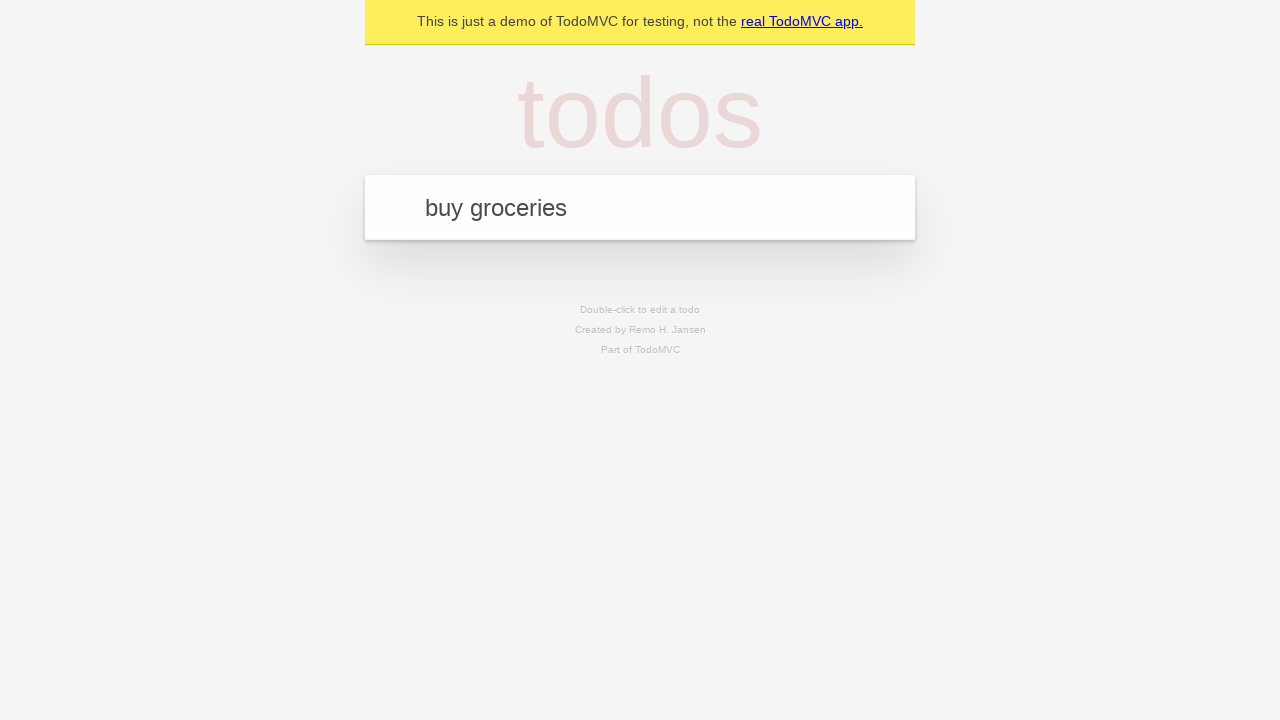

Pressed Enter to add the task on internal:role=textbox[name="What needs to be done?"i]
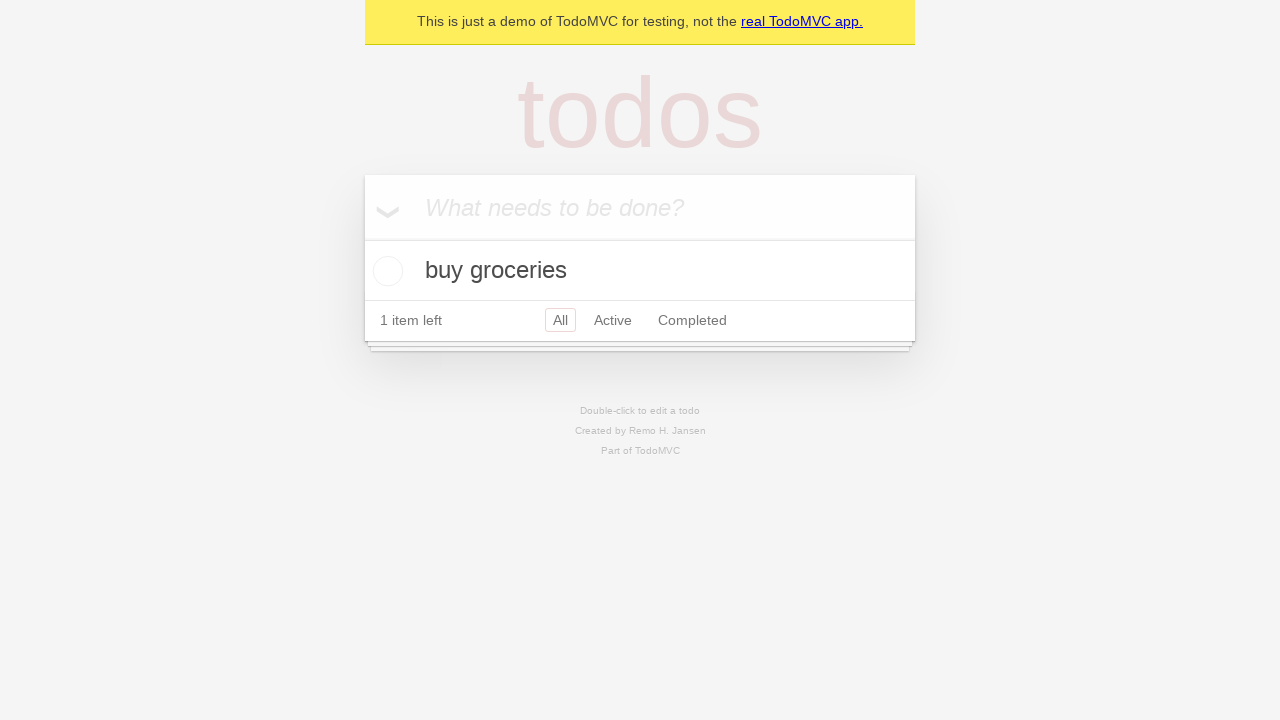

Checked the todo item to mark as complete at (385, 271) on internal:role=checkbox[name="Toggle Todo"i]
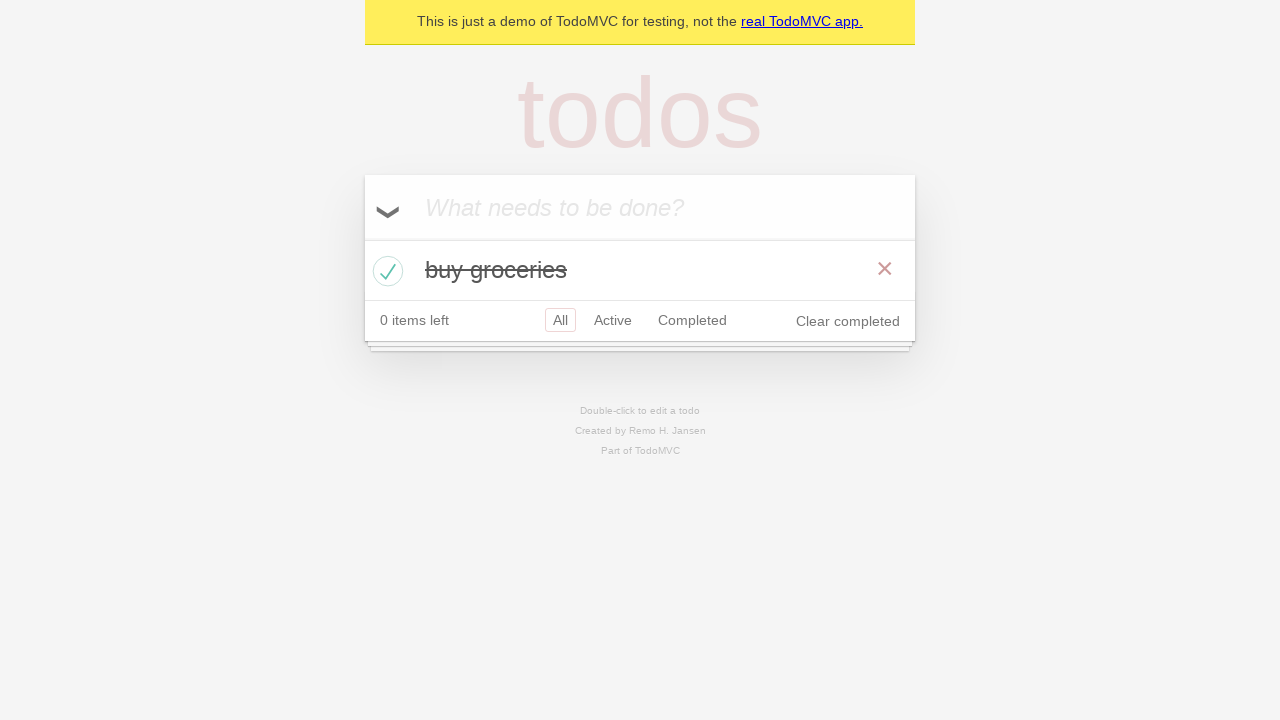

Unchecked the todo item to mark as incomplete at (385, 271) on internal:role=checkbox[name="Toggle Todo"i]
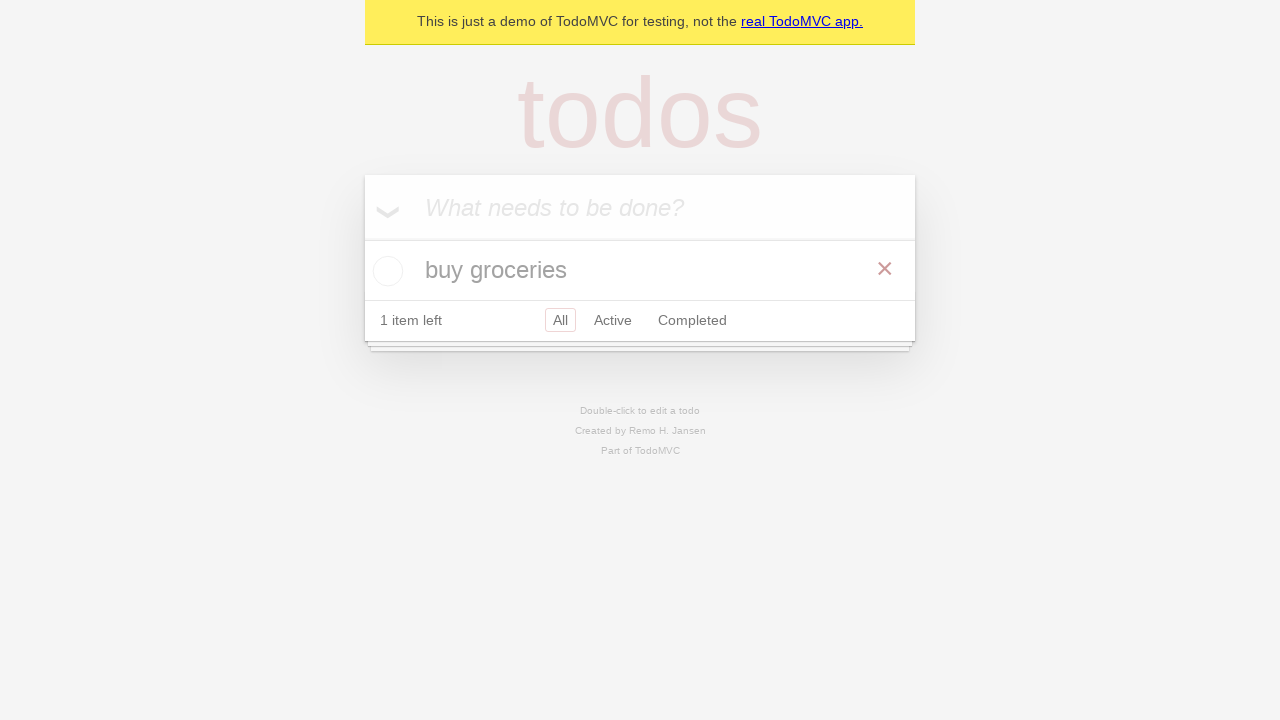

Clicked delete button to remove the task at (885, 269) on internal:role=button[name="Delete"i]
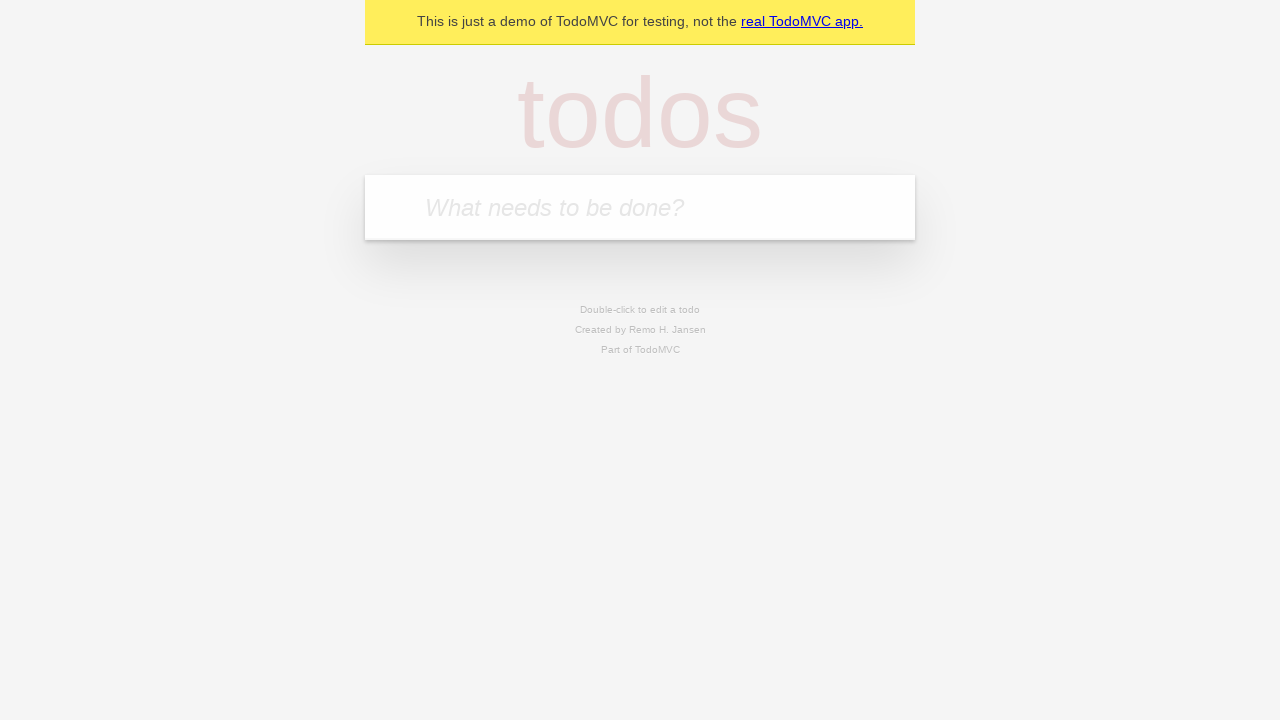

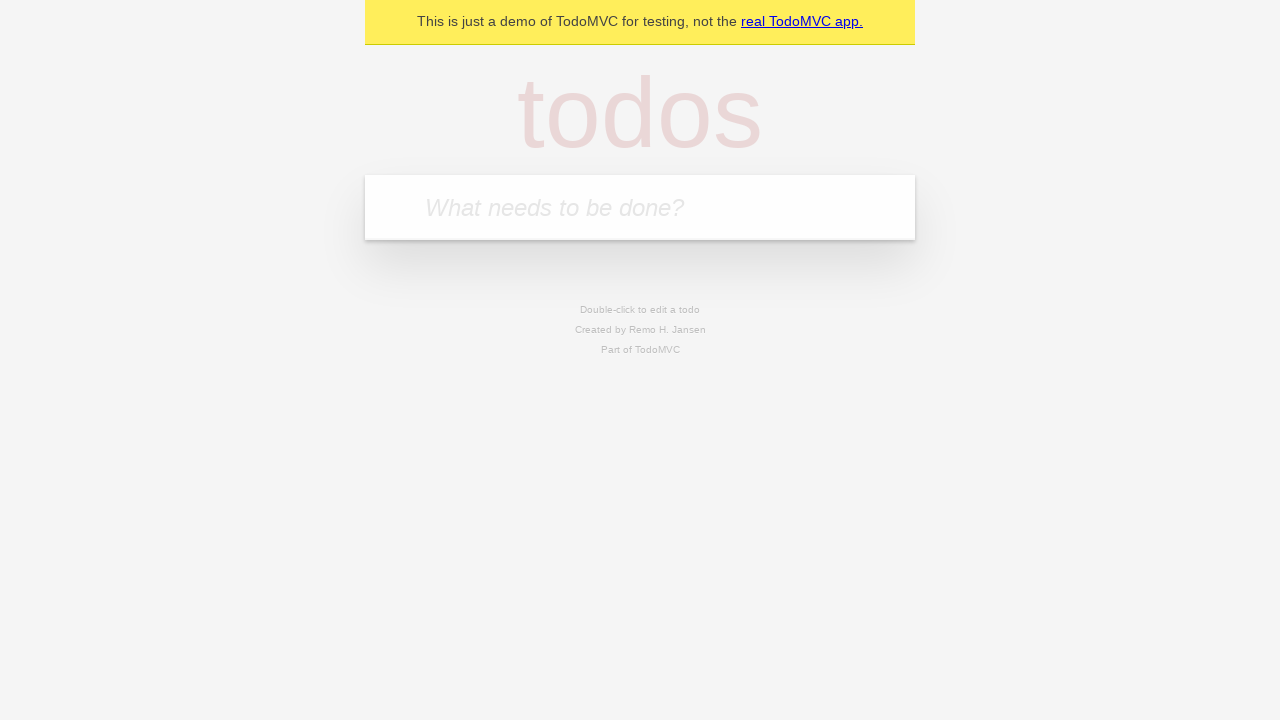